Tests the Python.org website by searching for terms in the search box, clearing and re-entering a new search term, submitting the search, and then clicking on a news link

Starting URL: https://www.python.org

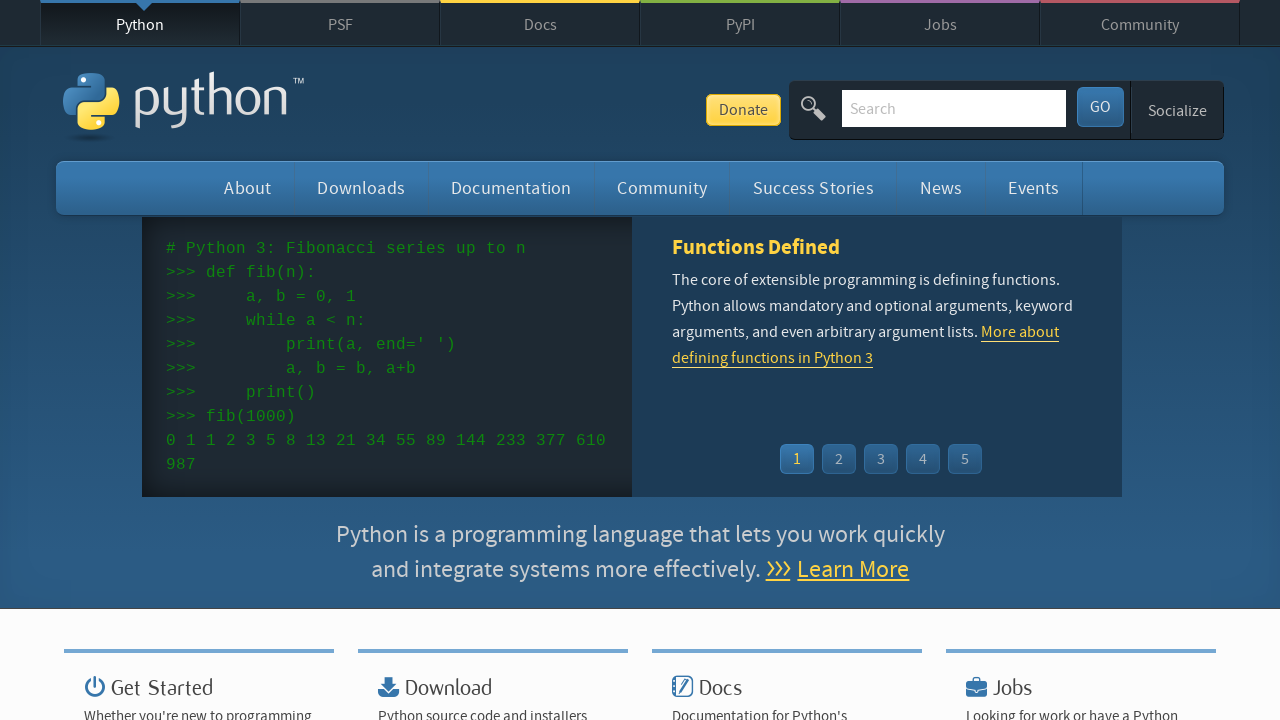

Filled search box with initial term 'pycon' on input[name='q']
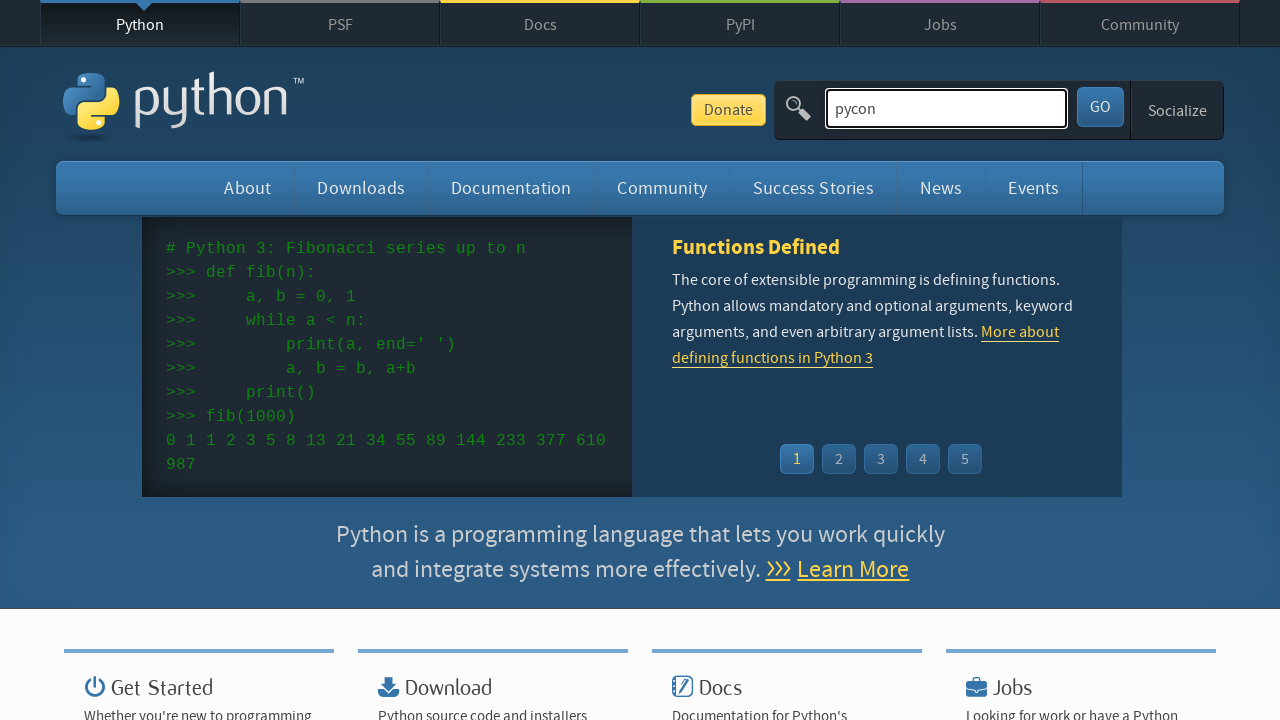

Cleared the search box on input[name='q']
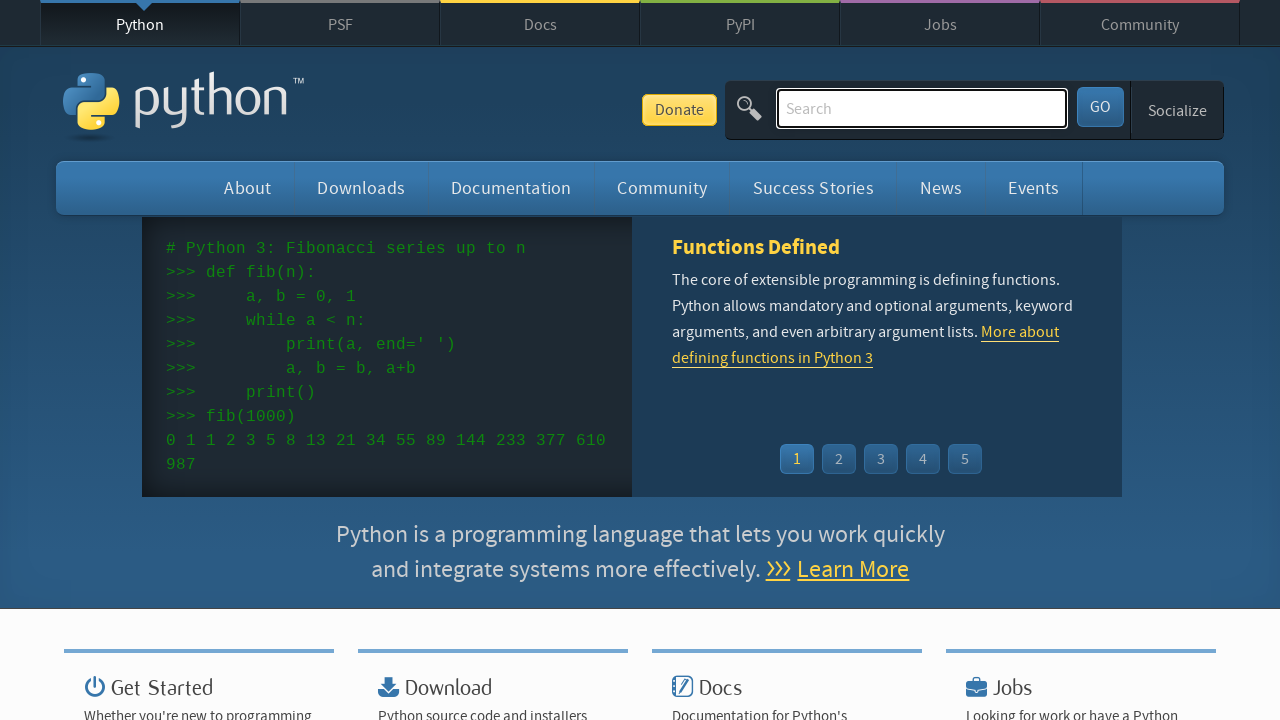

Filled search box with new term 'Community' on input[name='q']
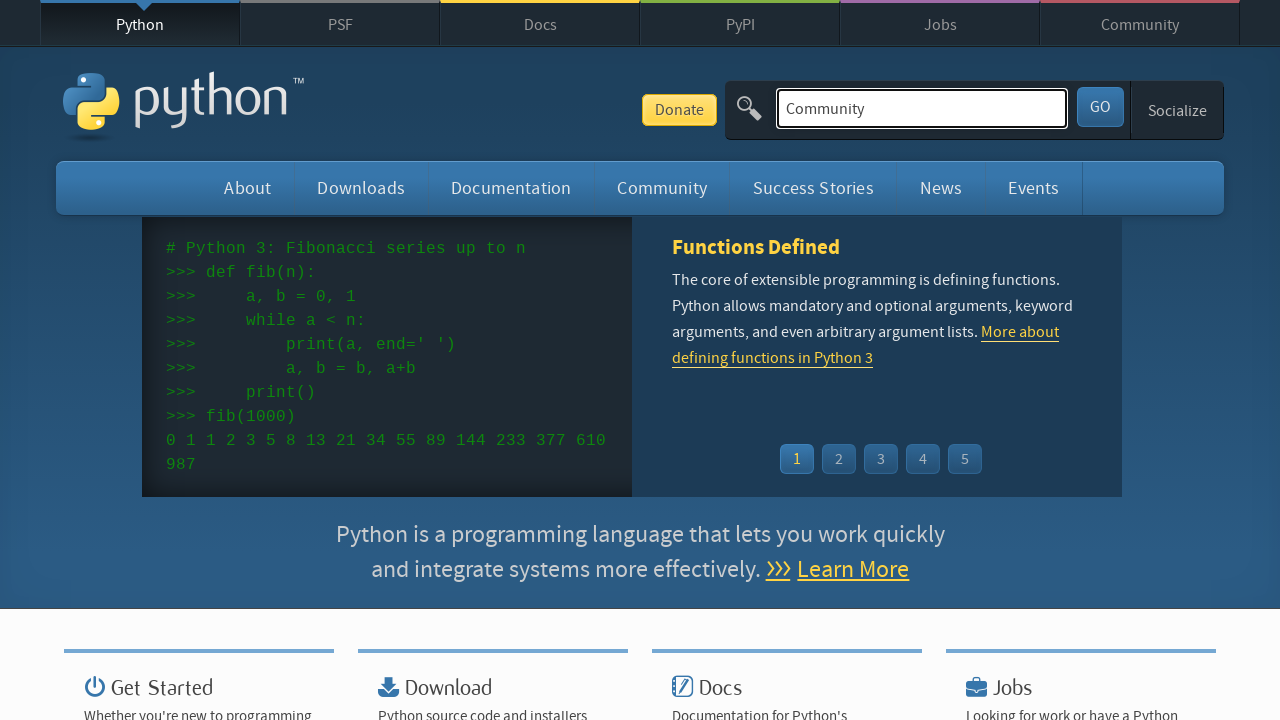

Submitted search by pressing Enter on input[name='q']
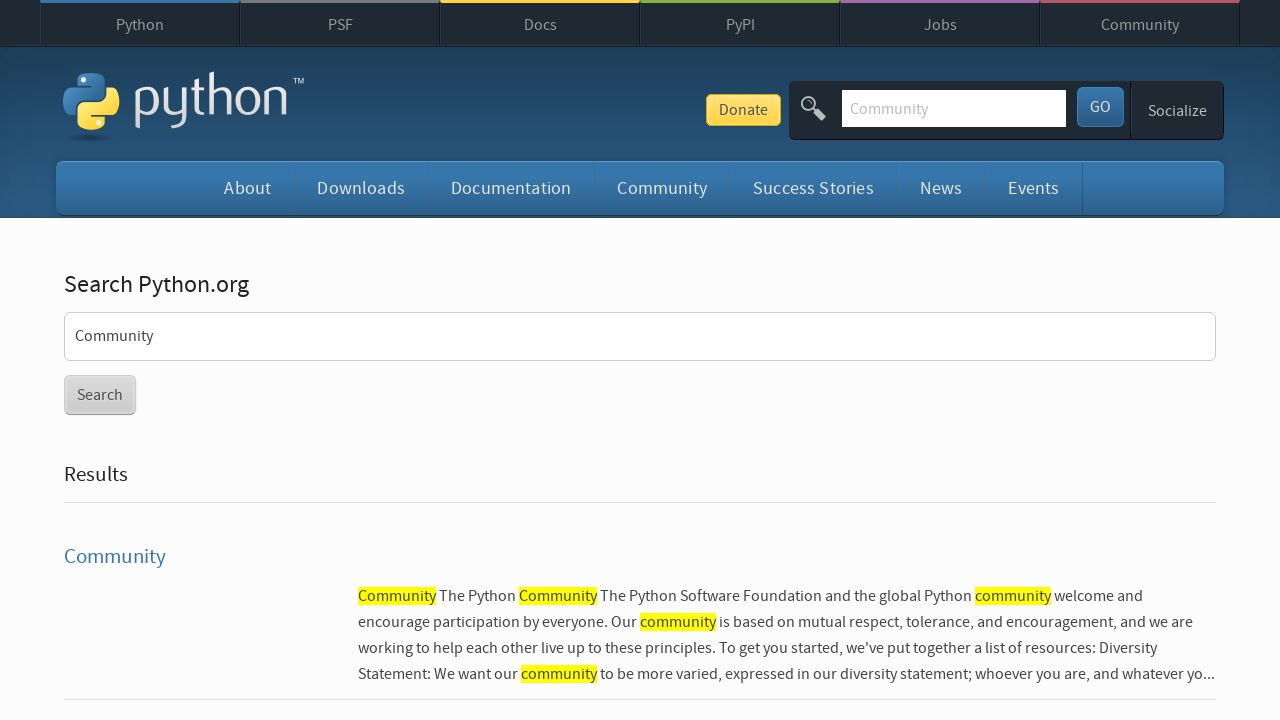

News link appeared in search results
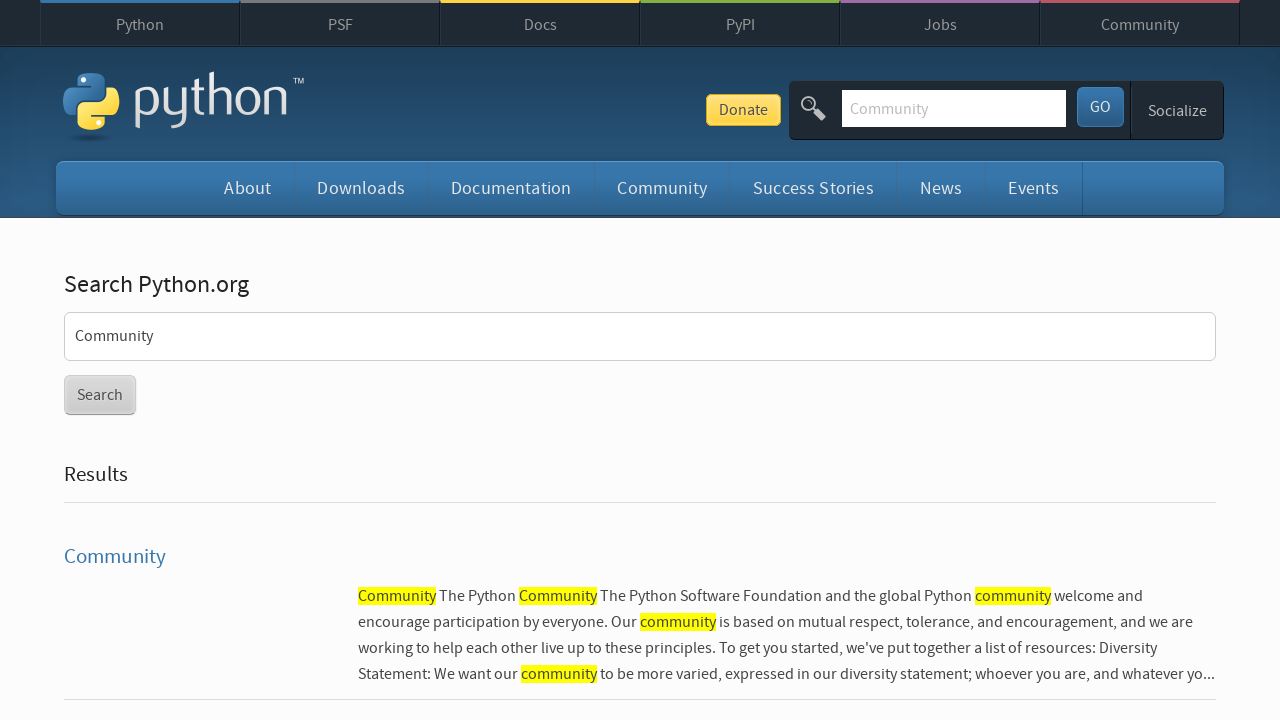

Clicked on news link from search results at (941, 188) on xpath=//*[@id="news"]/a
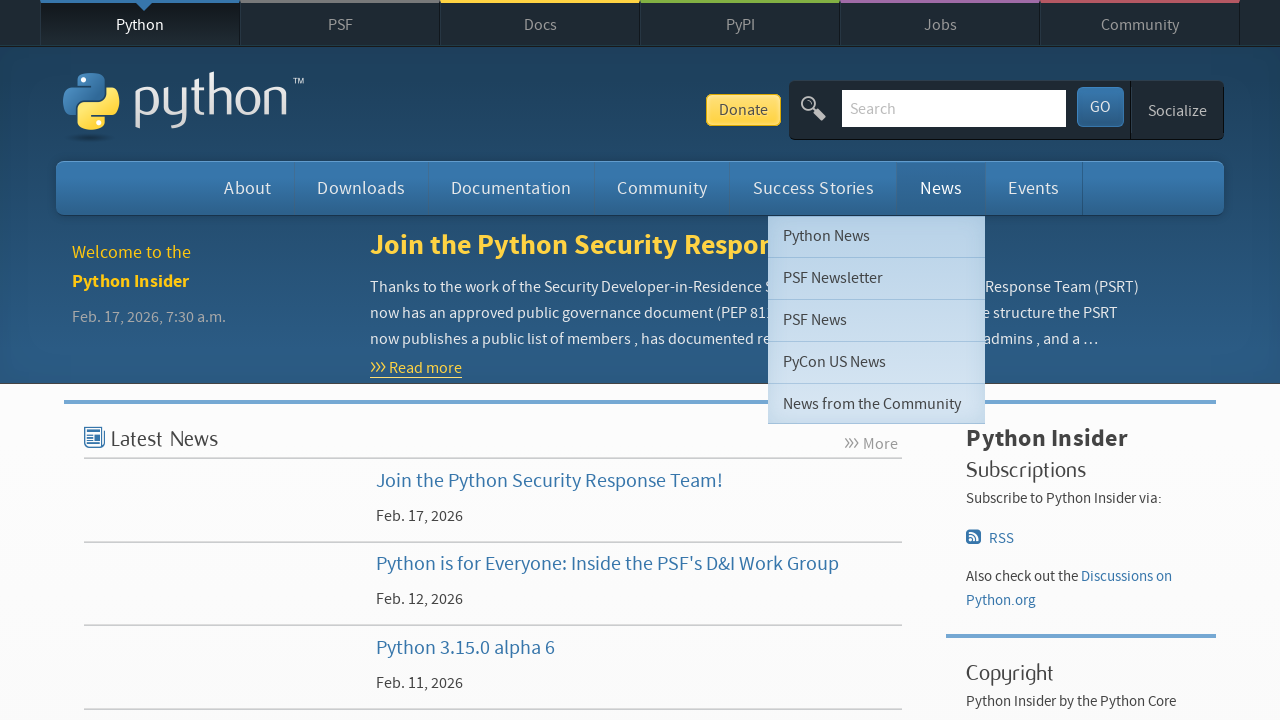

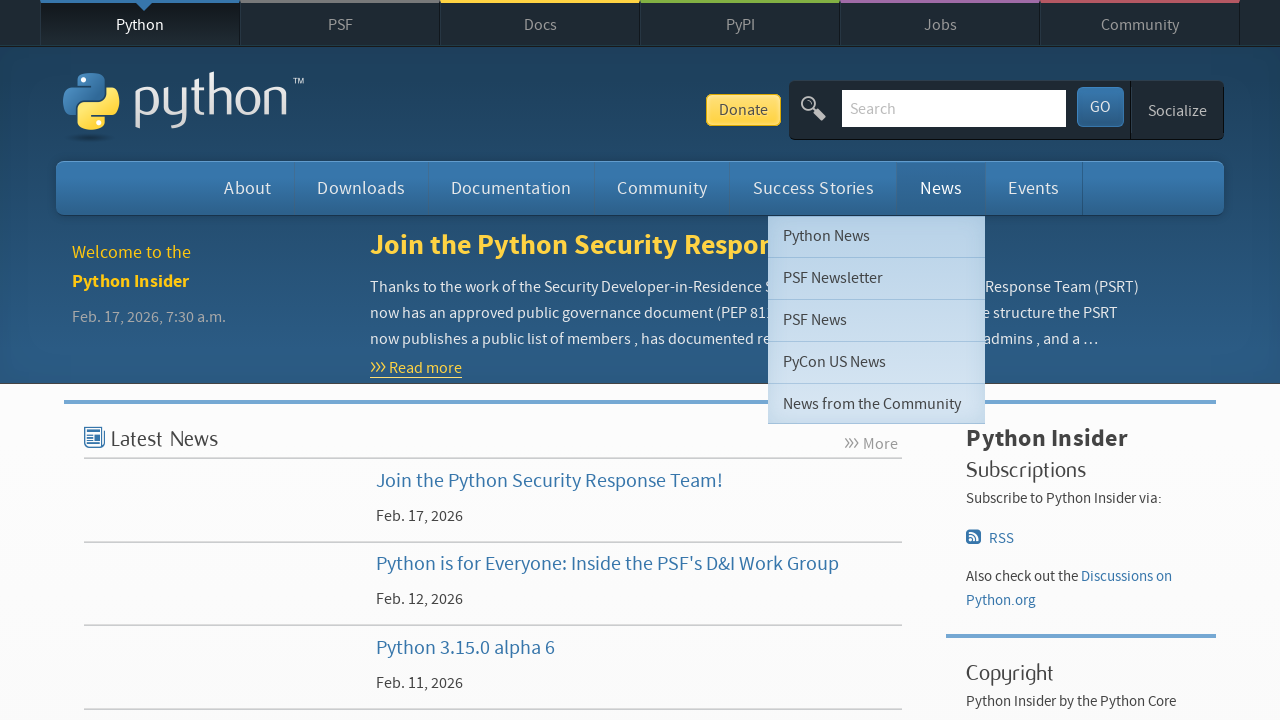